Clicks the "Verify" button and verifies that a success message appears

Starting URL: http://suninjuly.github.io/wait1.html

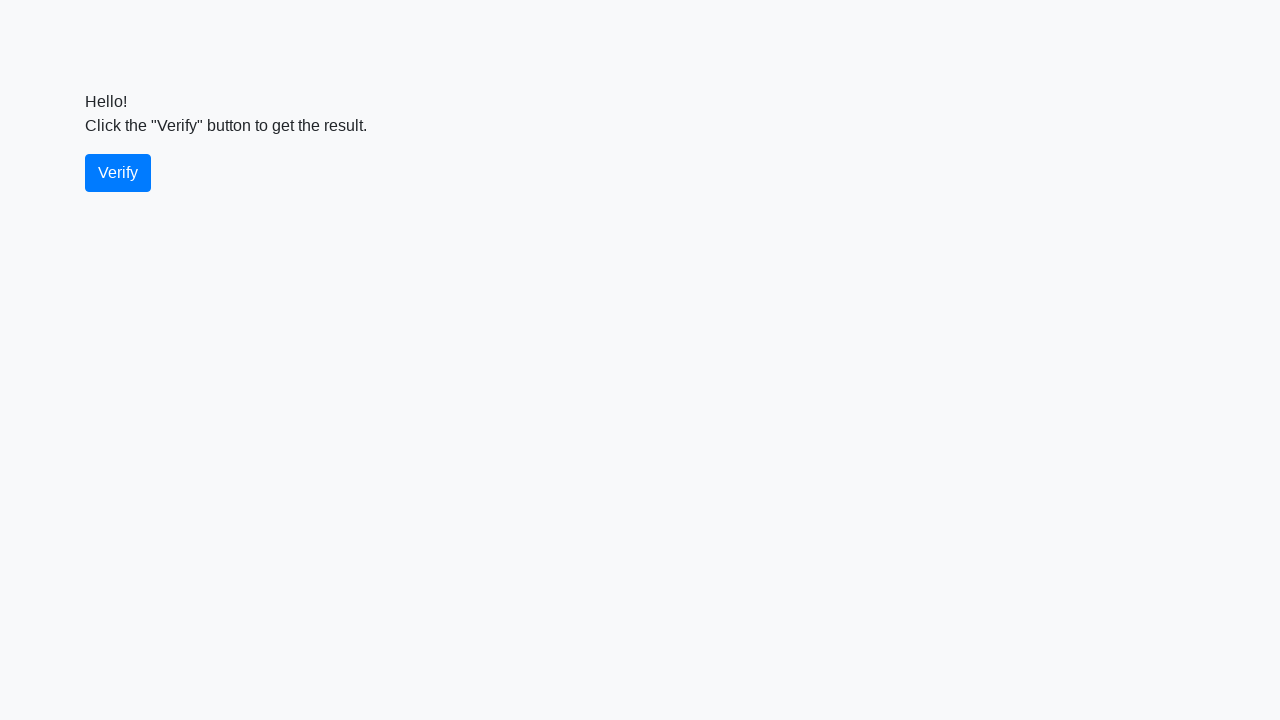

Clicked the Verify button at (118, 173) on #verify
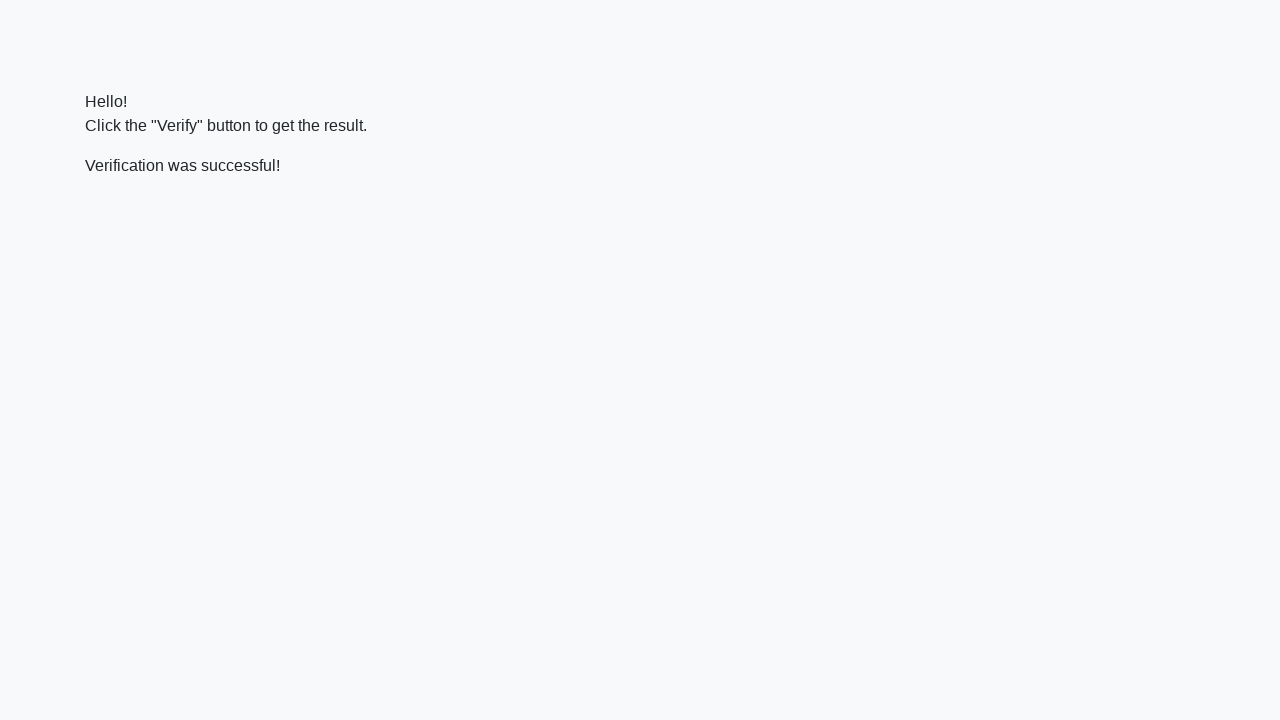

Verification message appeared on the page
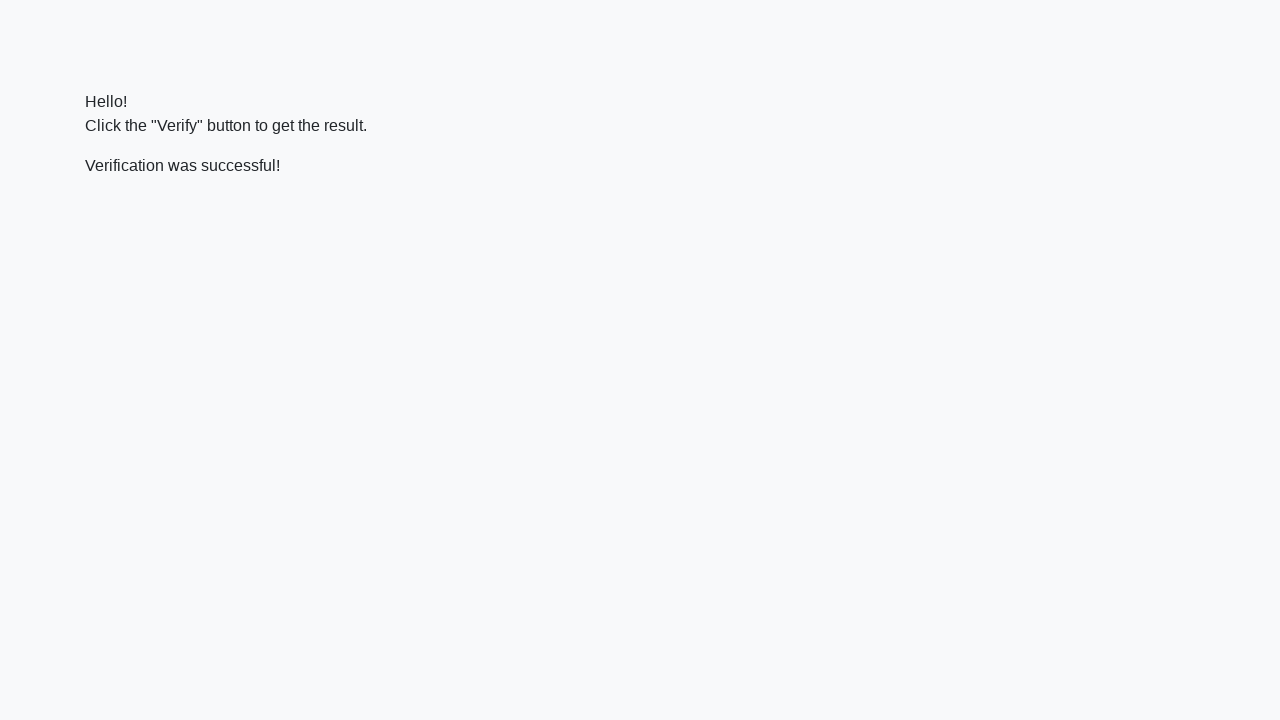

Verified that success message contains 'successful'
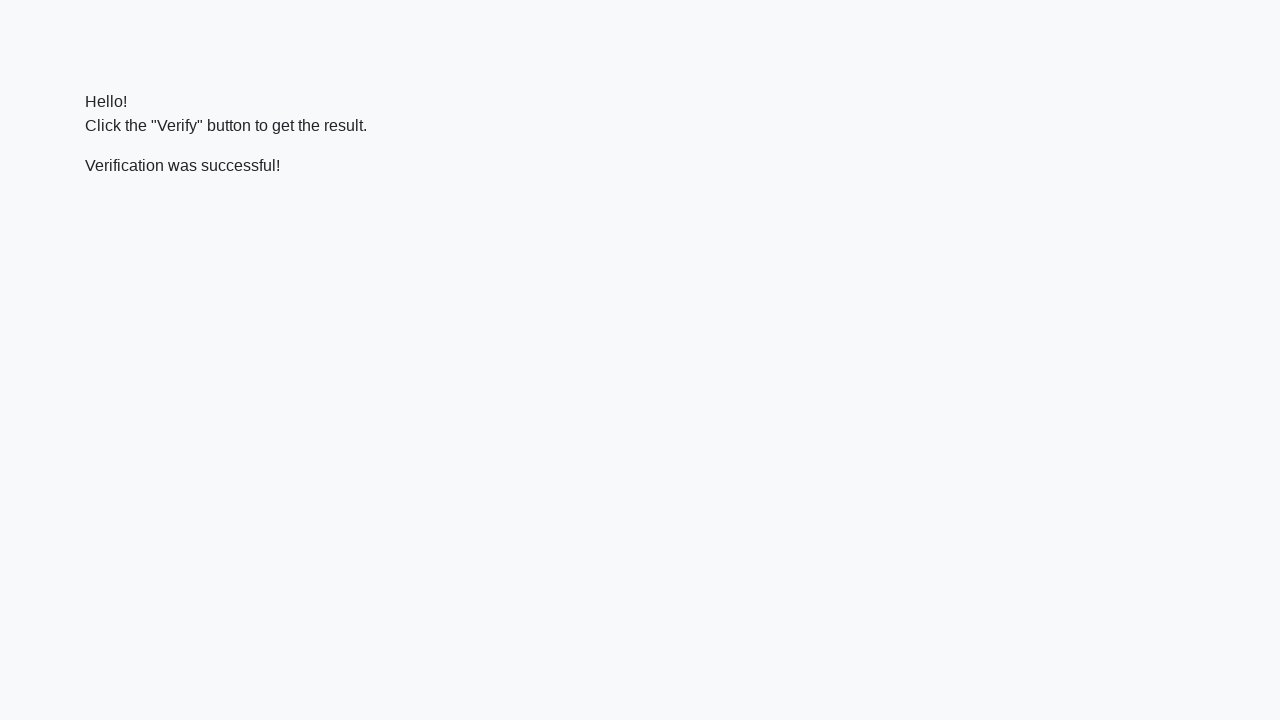

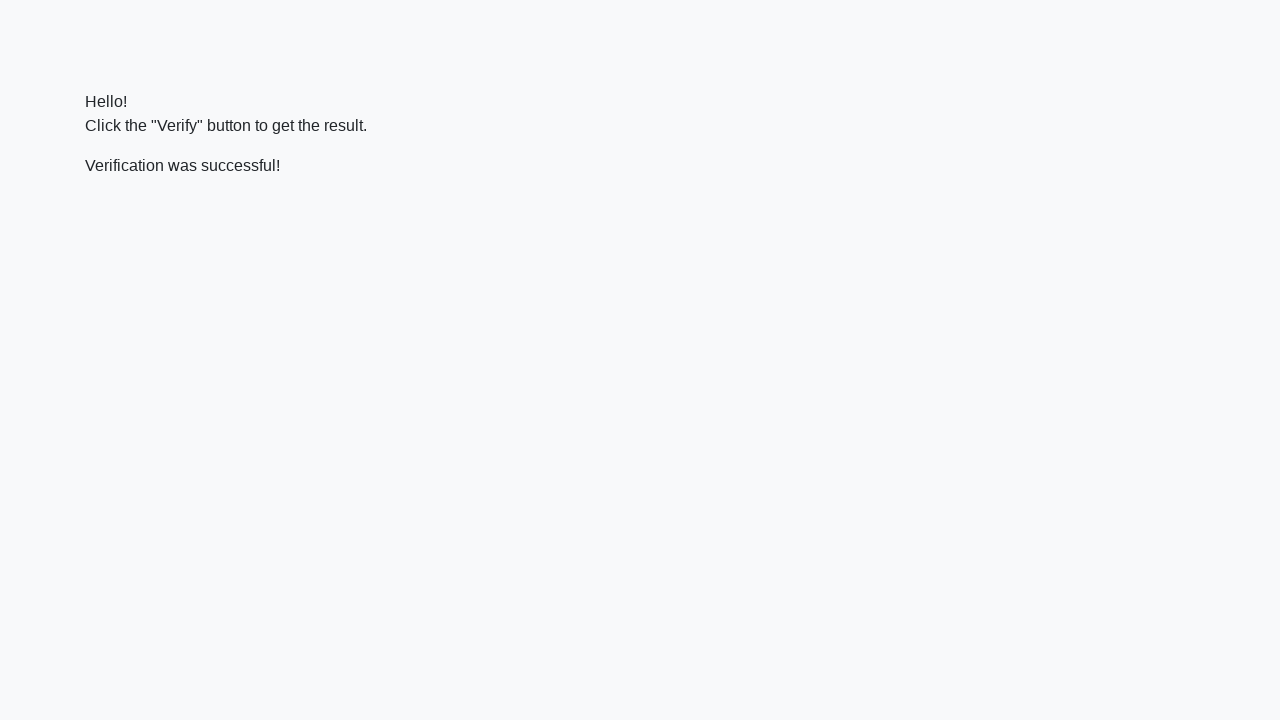